Tests un-marking todo items as complete by unchecking their checkboxes

Starting URL: https://demo.playwright.dev/todomvc

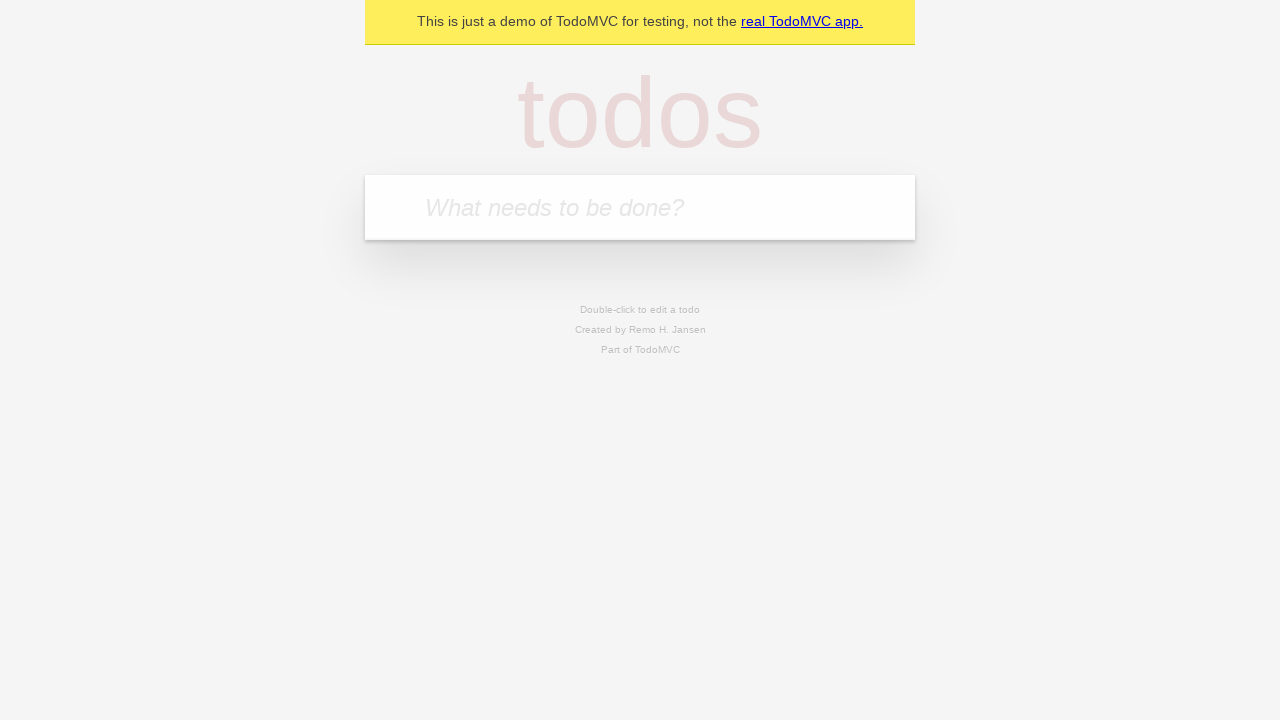

Filled input field with 'buy some cheese' on internal:attr=[placeholder="What needs to be done?"i]
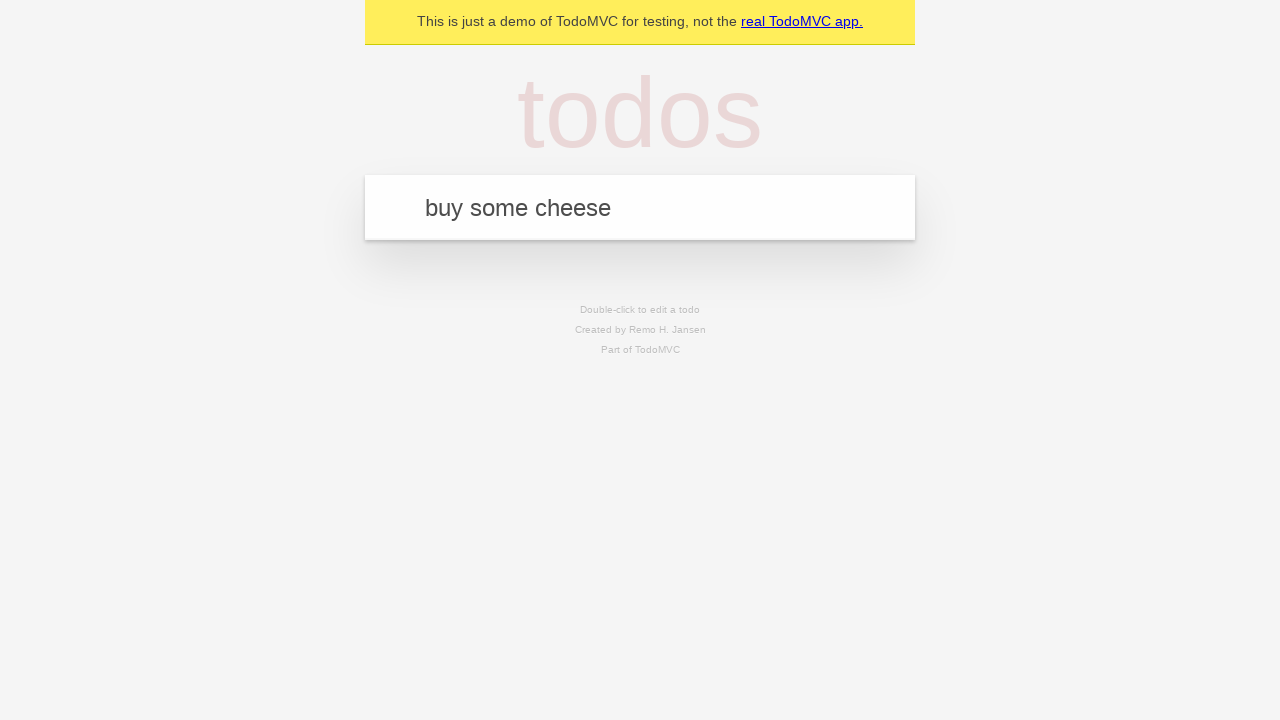

Pressed Enter to create first todo item on internal:attr=[placeholder="What needs to be done?"i]
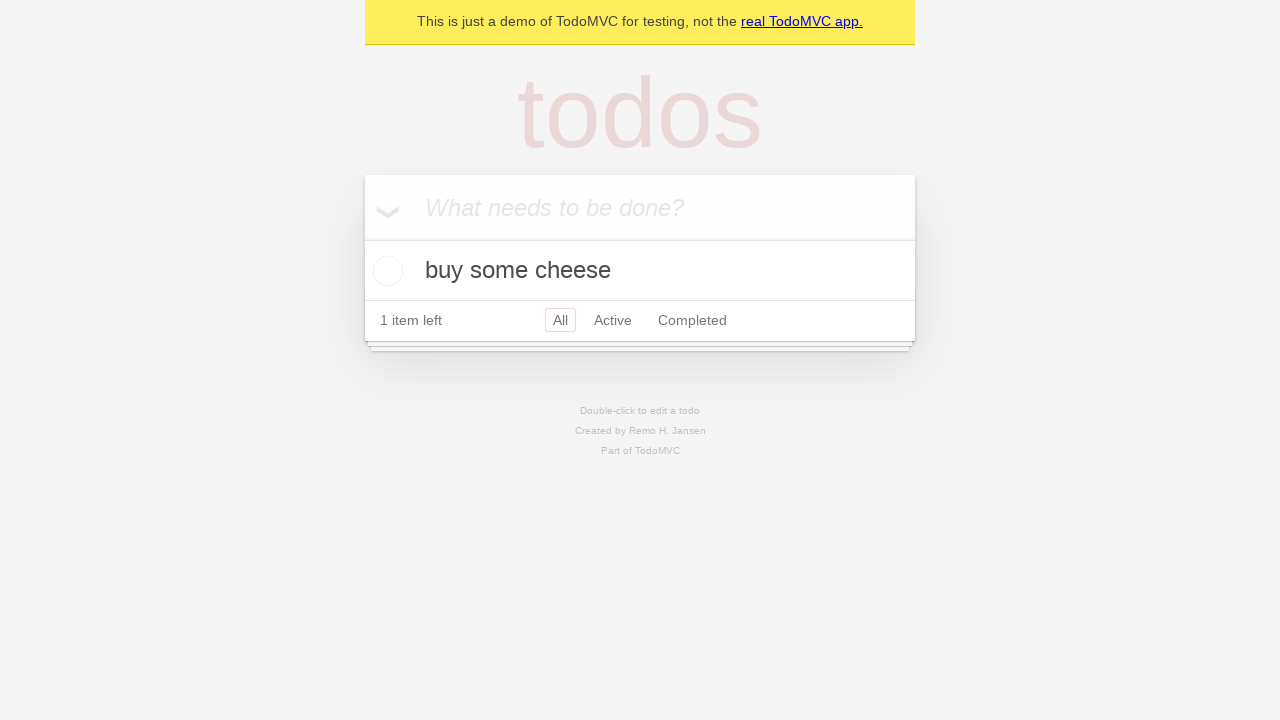

Filled input field with 'feed the cat' on internal:attr=[placeholder="What needs to be done?"i]
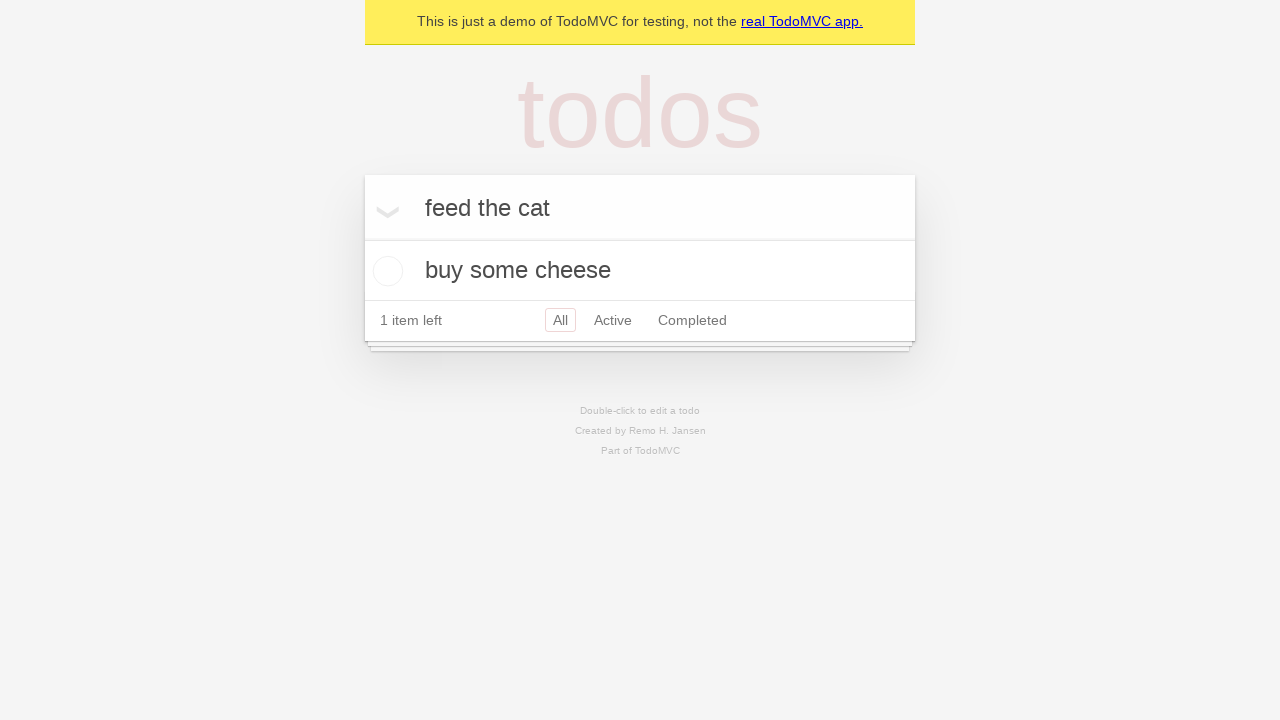

Pressed Enter to create second todo item on internal:attr=[placeholder="What needs to be done?"i]
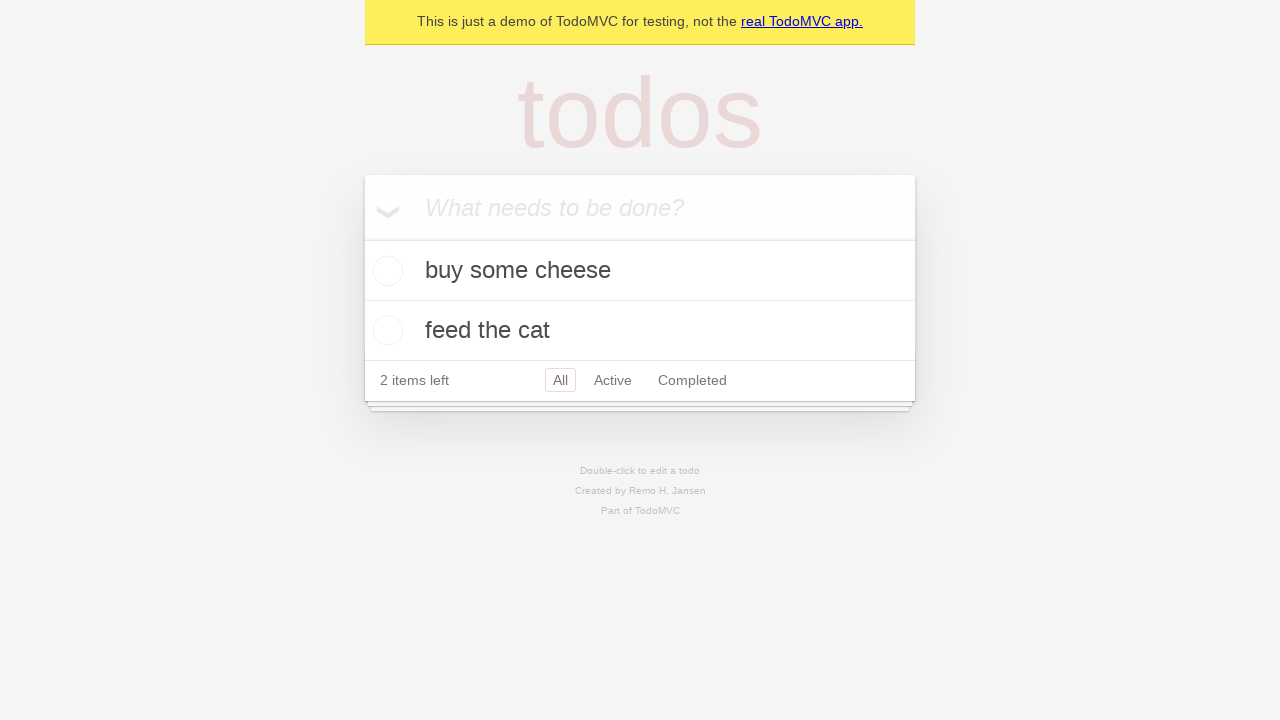

Checked the first todo item checkbox at (385, 271) on internal:testid=[data-testid="todo-item"s] >> nth=0 >> internal:role=checkbox
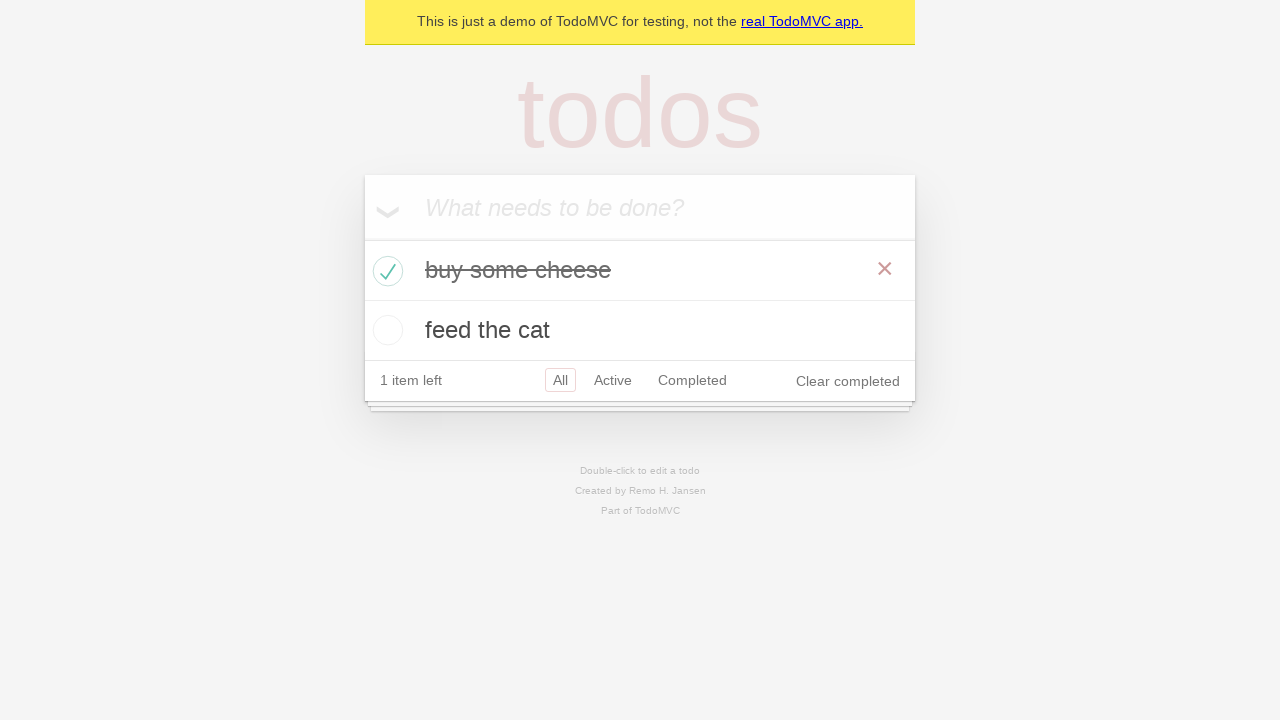

Unchecked the first todo item checkbox to mark it as incomplete at (385, 271) on internal:testid=[data-testid="todo-item"s] >> nth=0 >> internal:role=checkbox
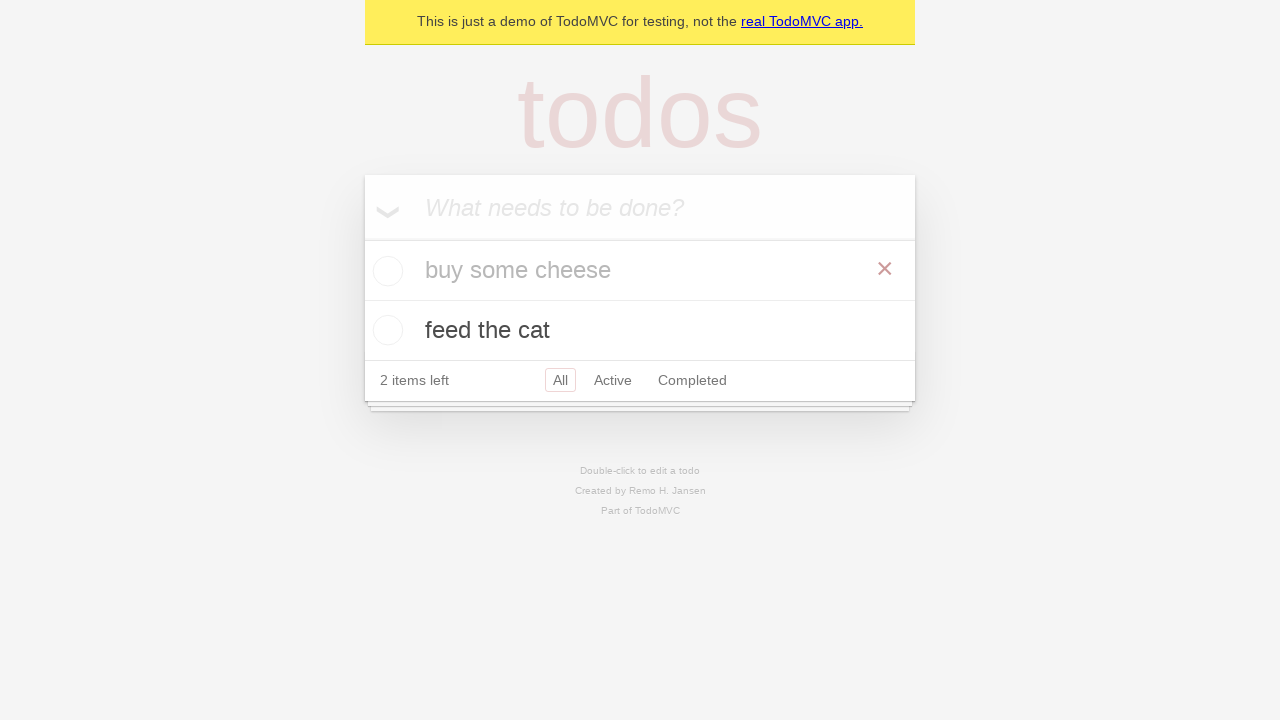

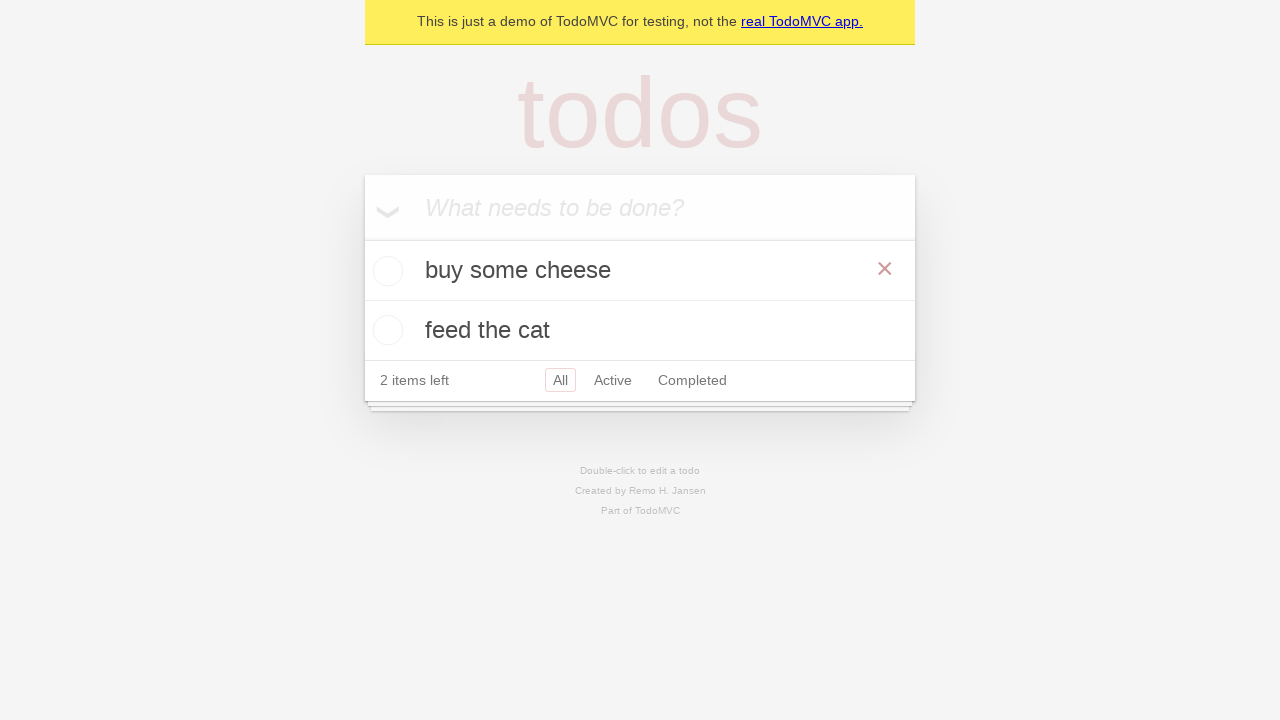